Tests that the Find Flights button is displayed on the dropdowns practice page

Starting URL: https://rahulshettyacademy.com/dropdownsPractise/#

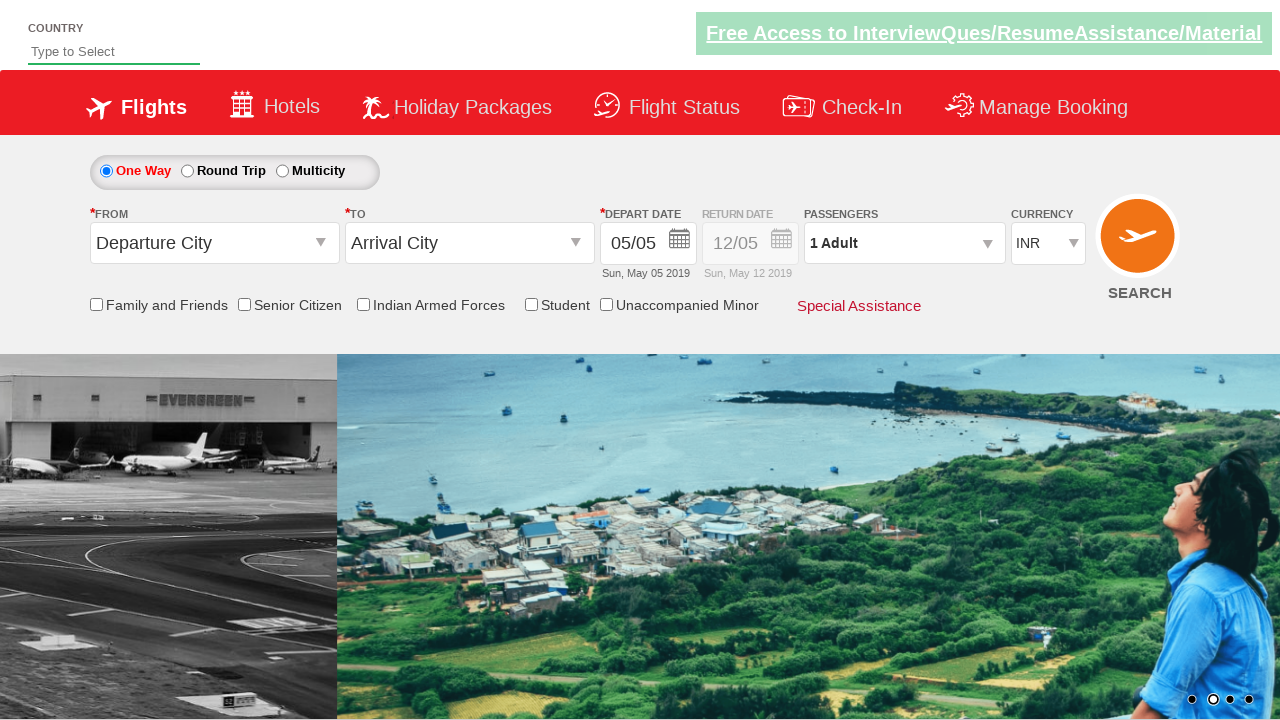

Navigated to dropdowns practice page
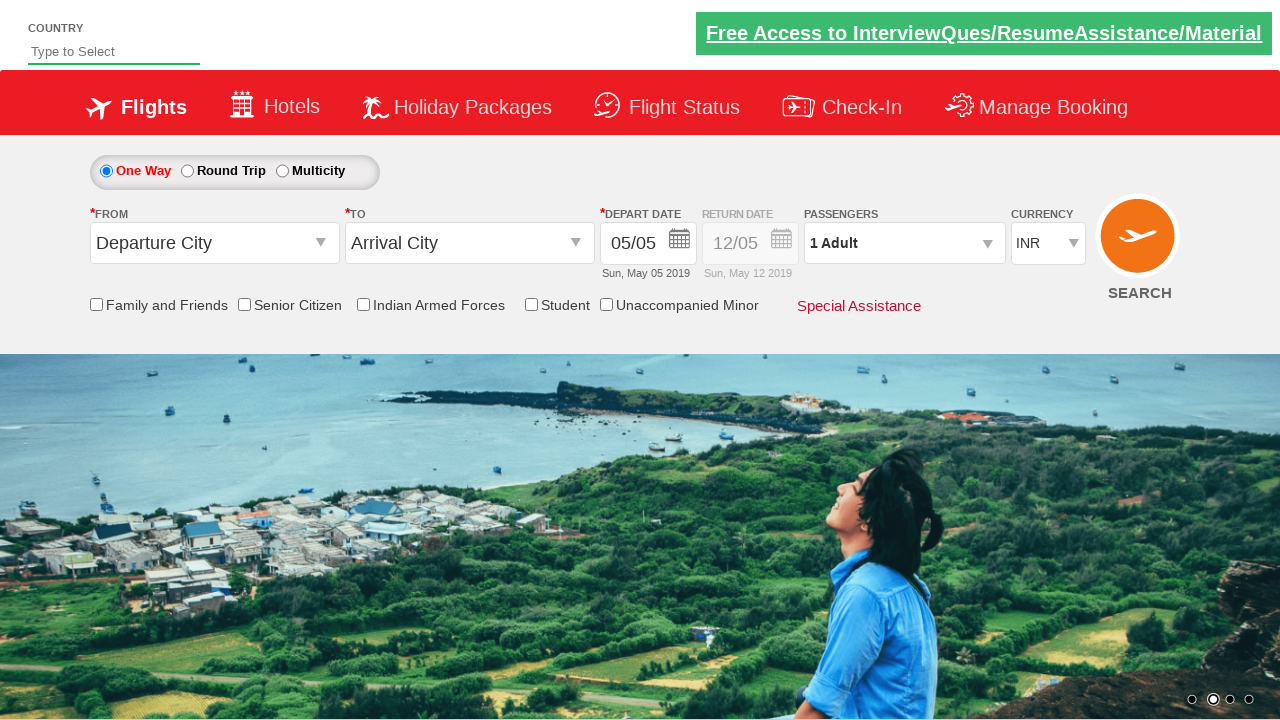

Located Find Flights button element
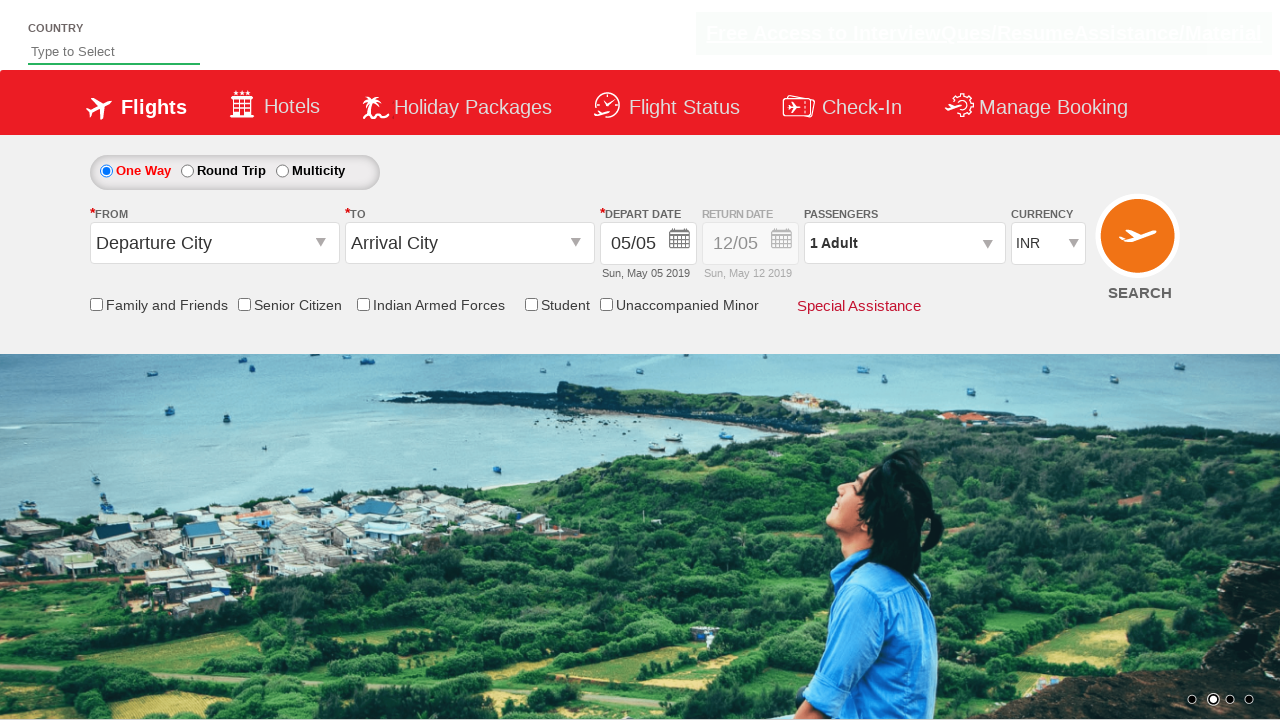

Waited for Find Flights button to be visible
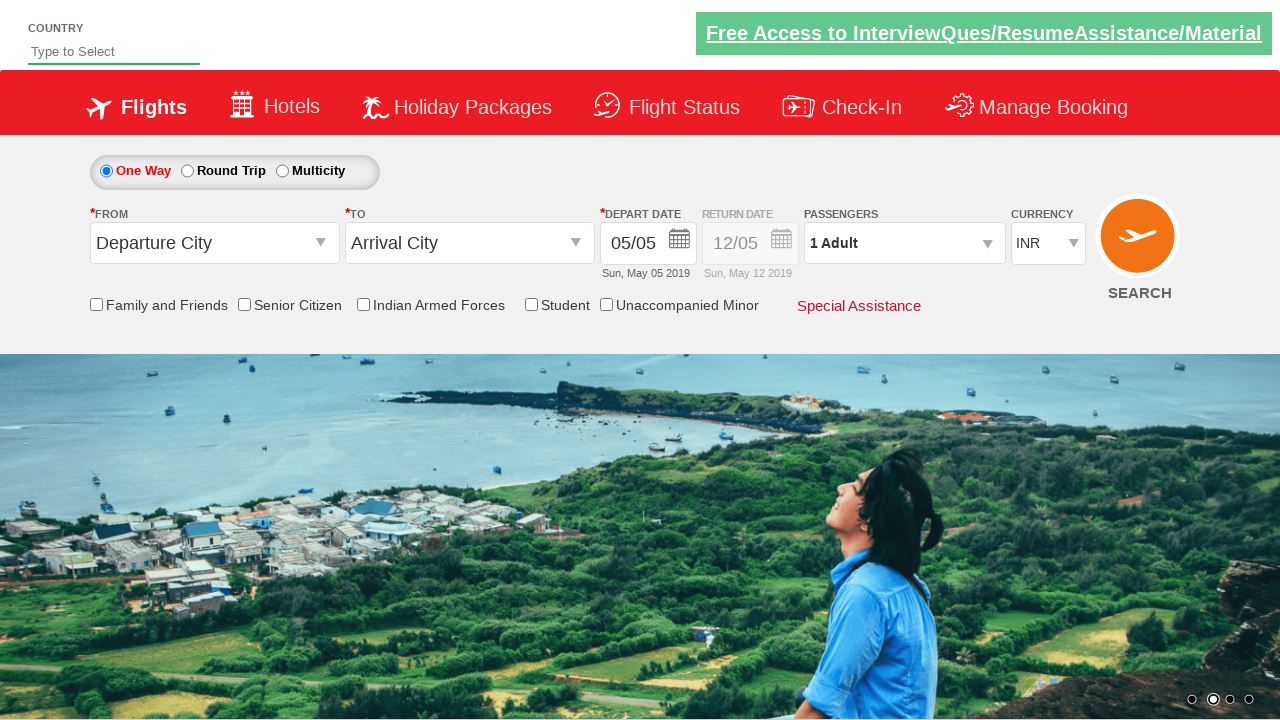

Verified that Find Flights button is displayed
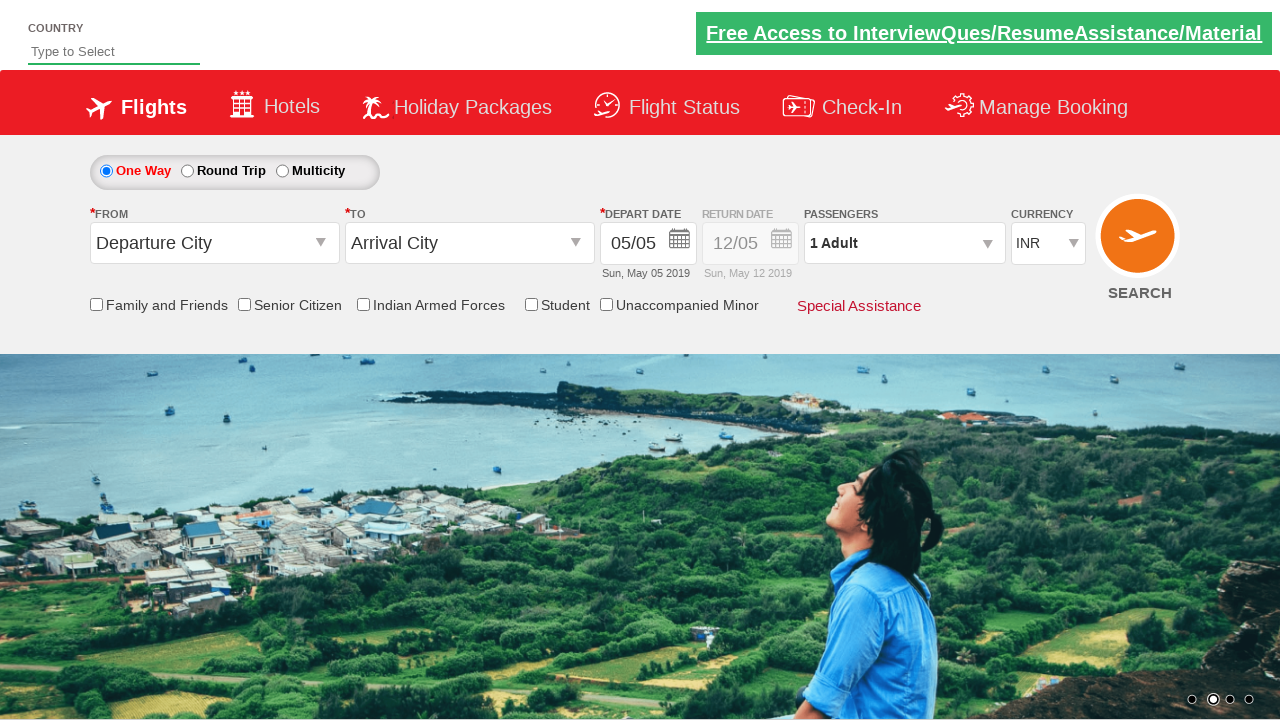

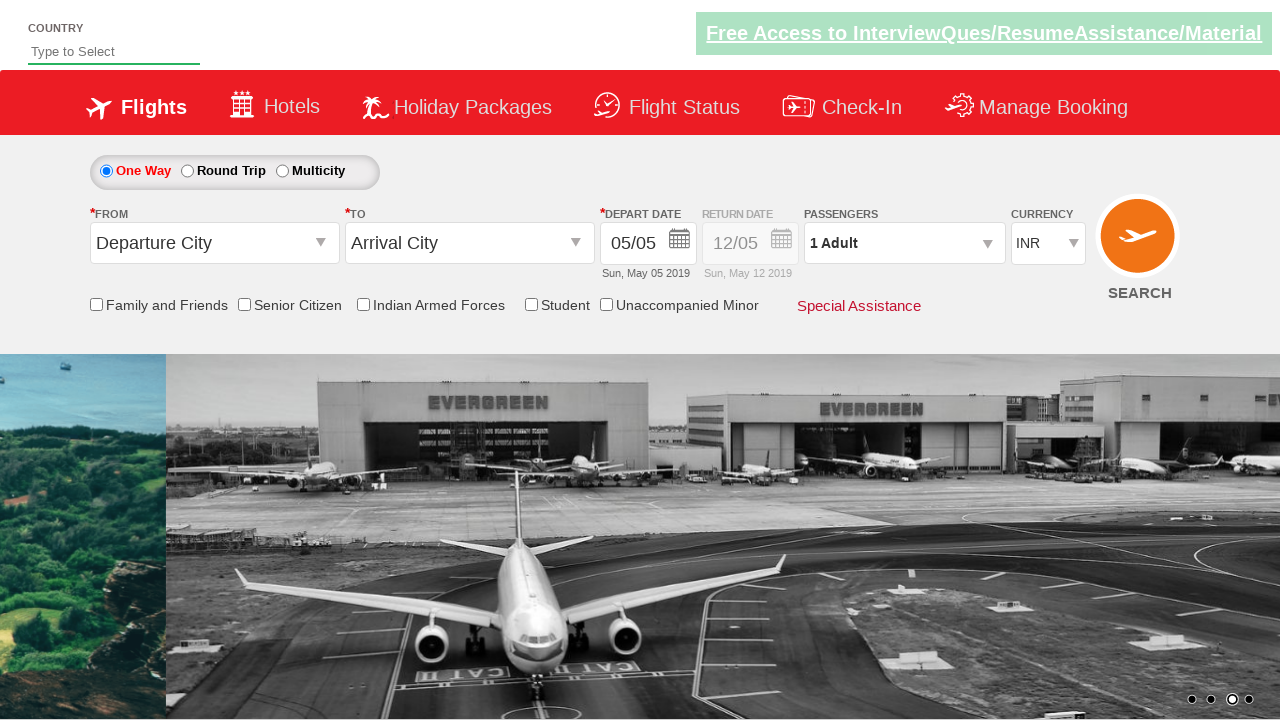